Clicks an element and verifies that a clicked state indicator becomes visible

Starting URL: http://guinea-pig.webdriver.io/

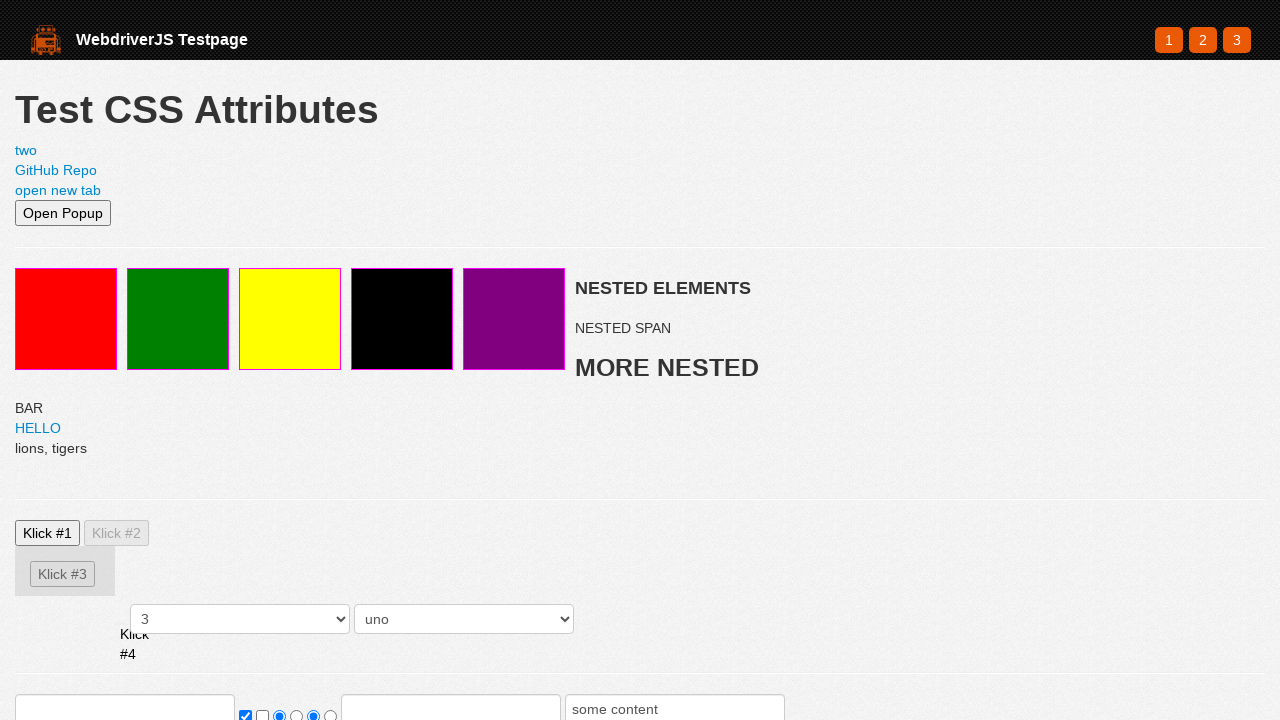

Navigated to guinea-pig.webdriver.io
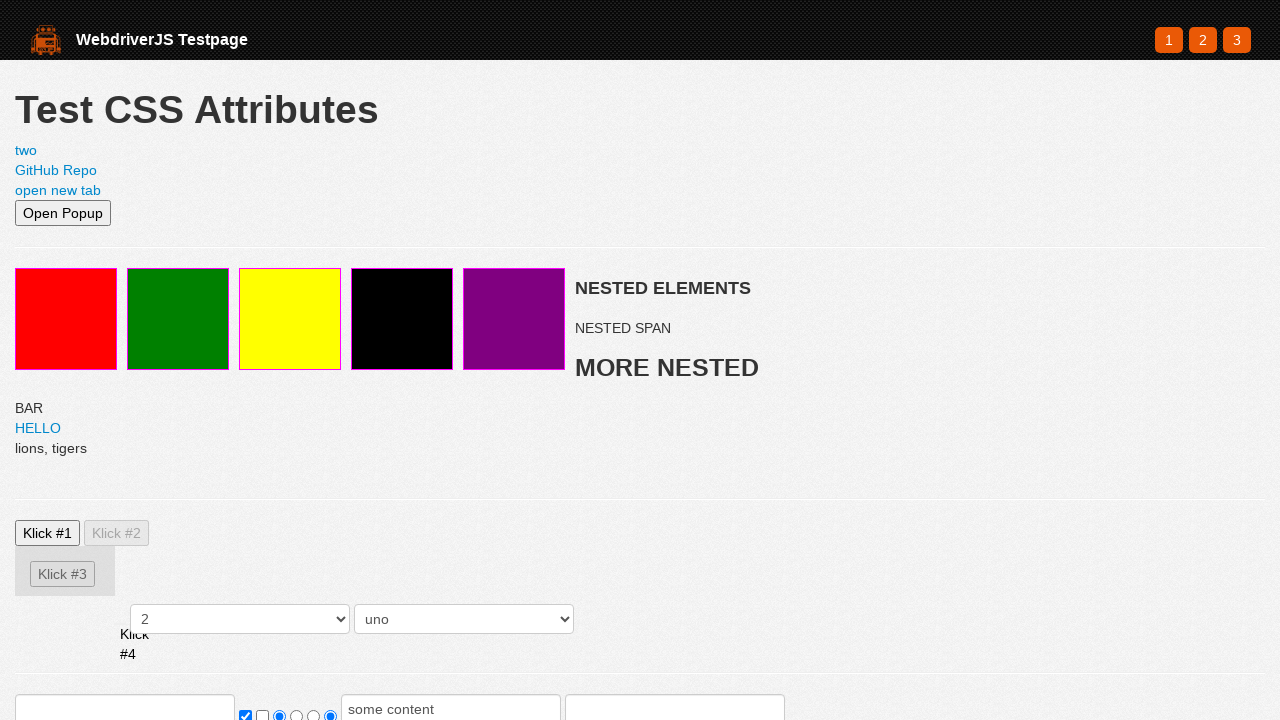

Clicked element with class btn1 at (48, 533) on .btn1
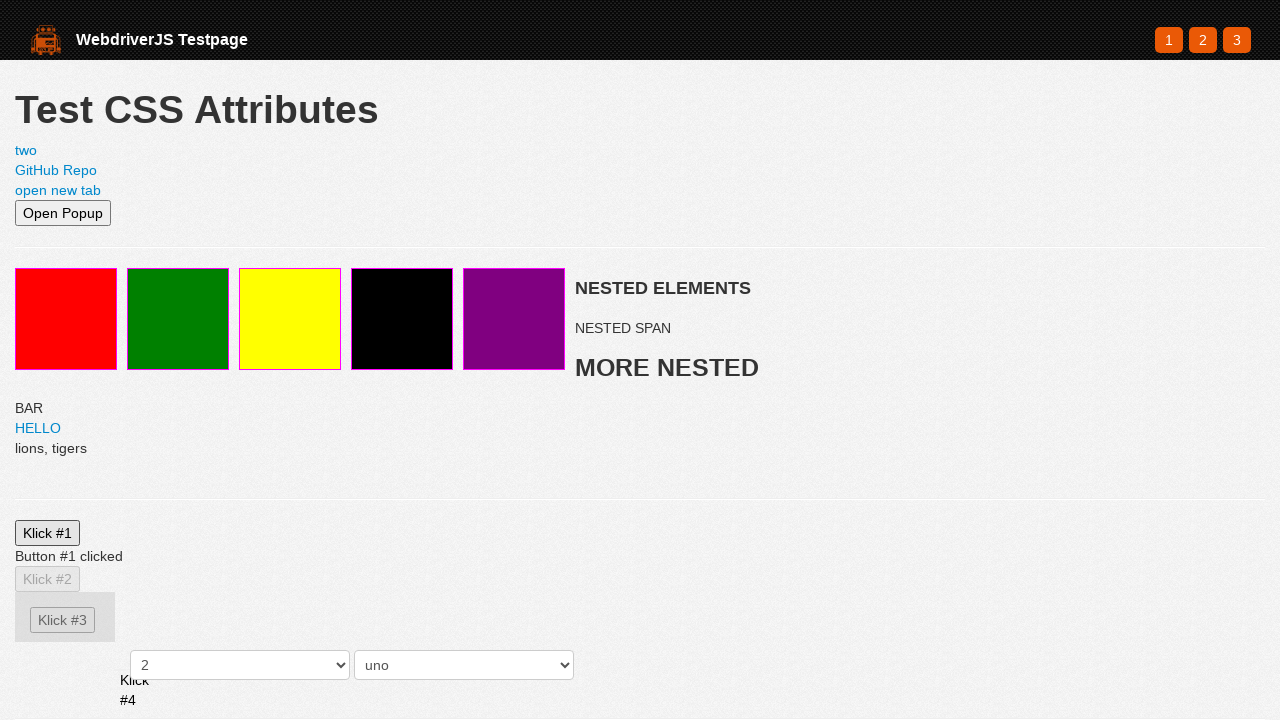

Verified clicked state indicator became visible
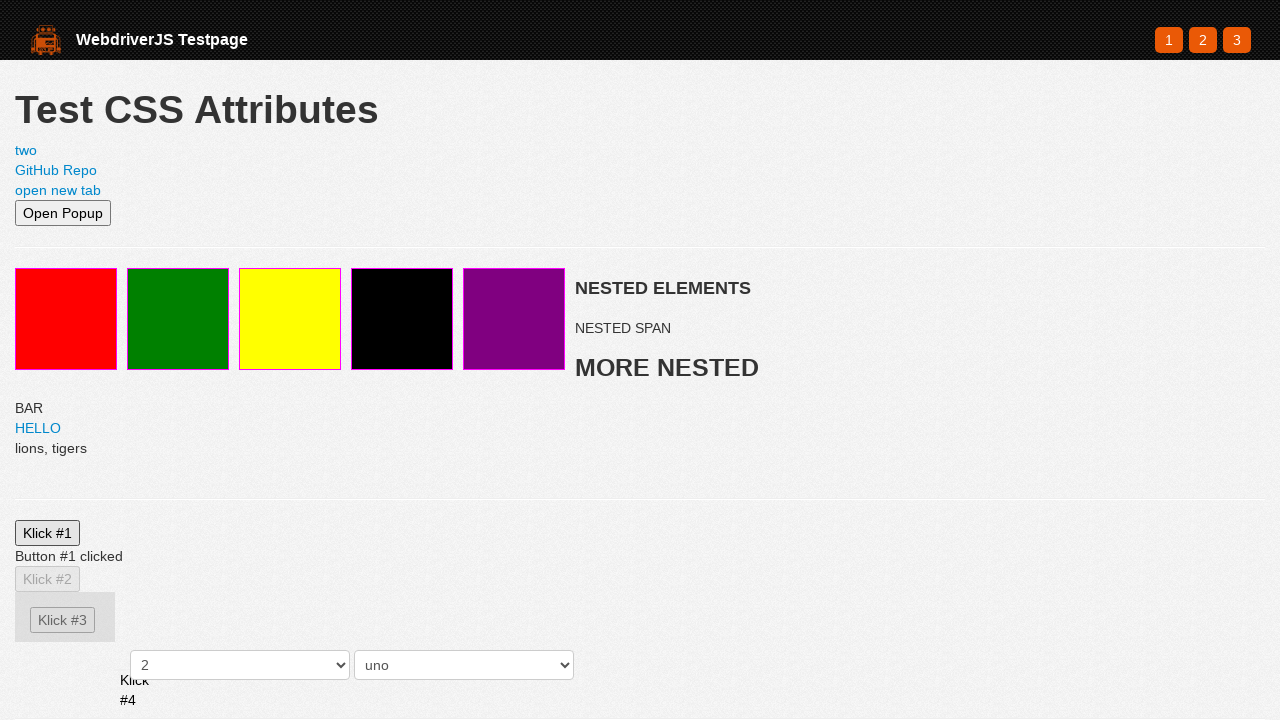

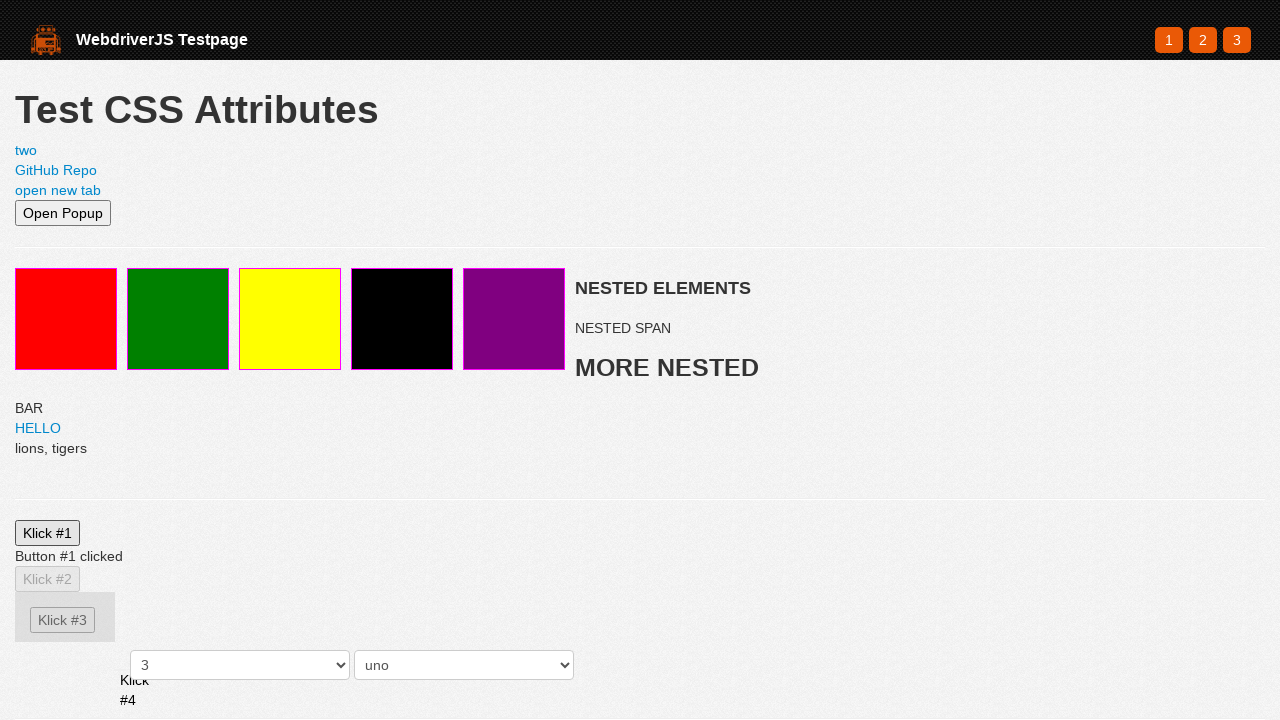